Tests alert handling functionality by clicking a button that triggers an alert dialog and then accepting it

Starting URL: https://testautomationpractice.blogspot.com/

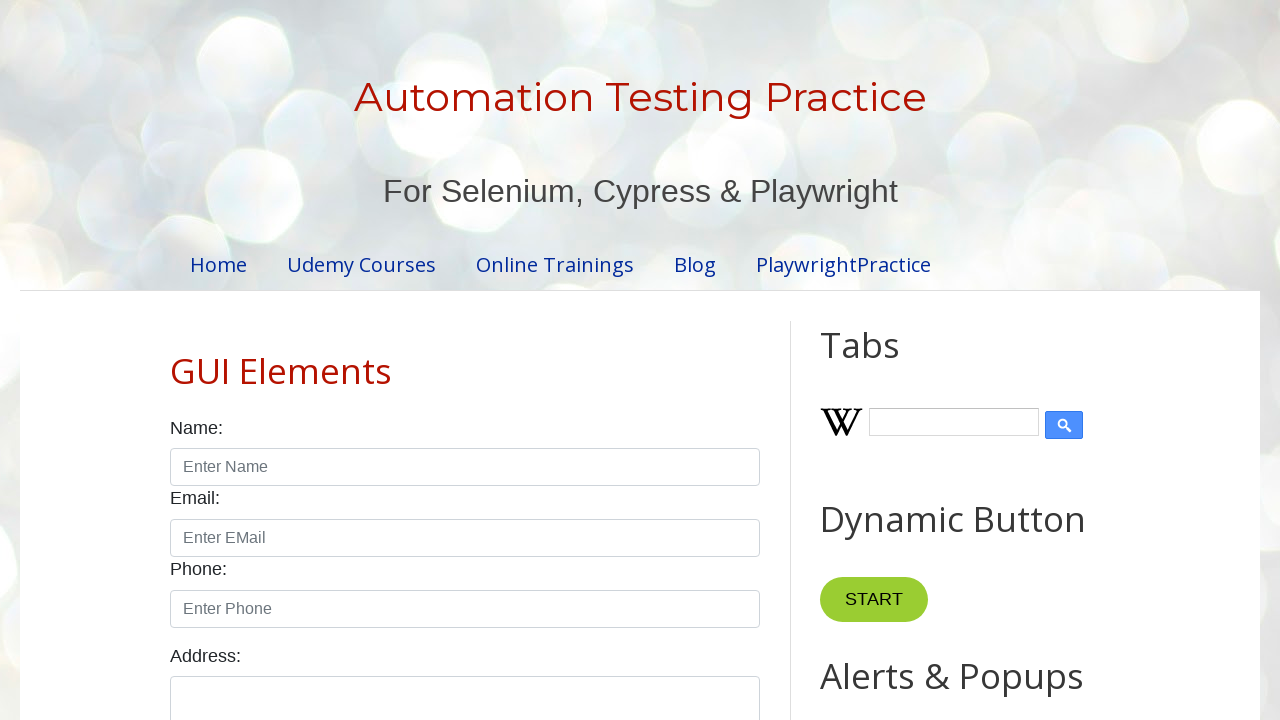

Clicked button that triggers alert dialog at (888, 361) on xpath=//*[@id='HTML9']/div[1]/button
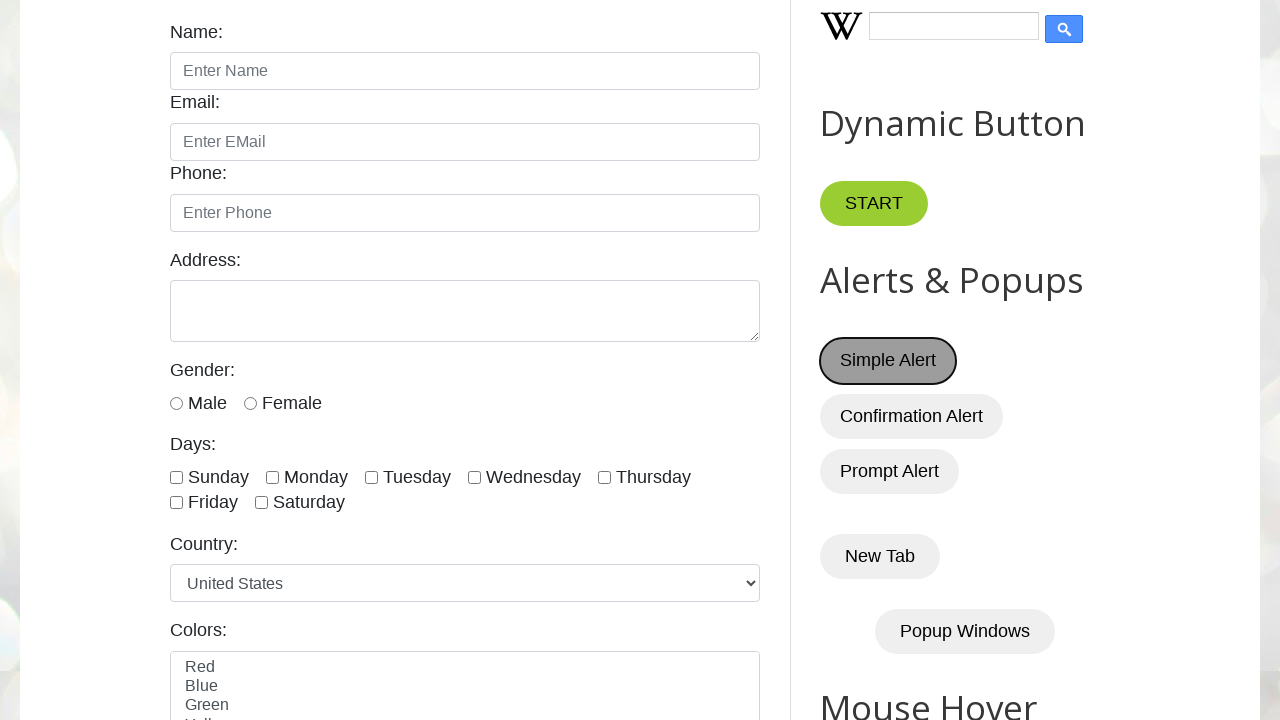

Set up dialog handler to accept alerts
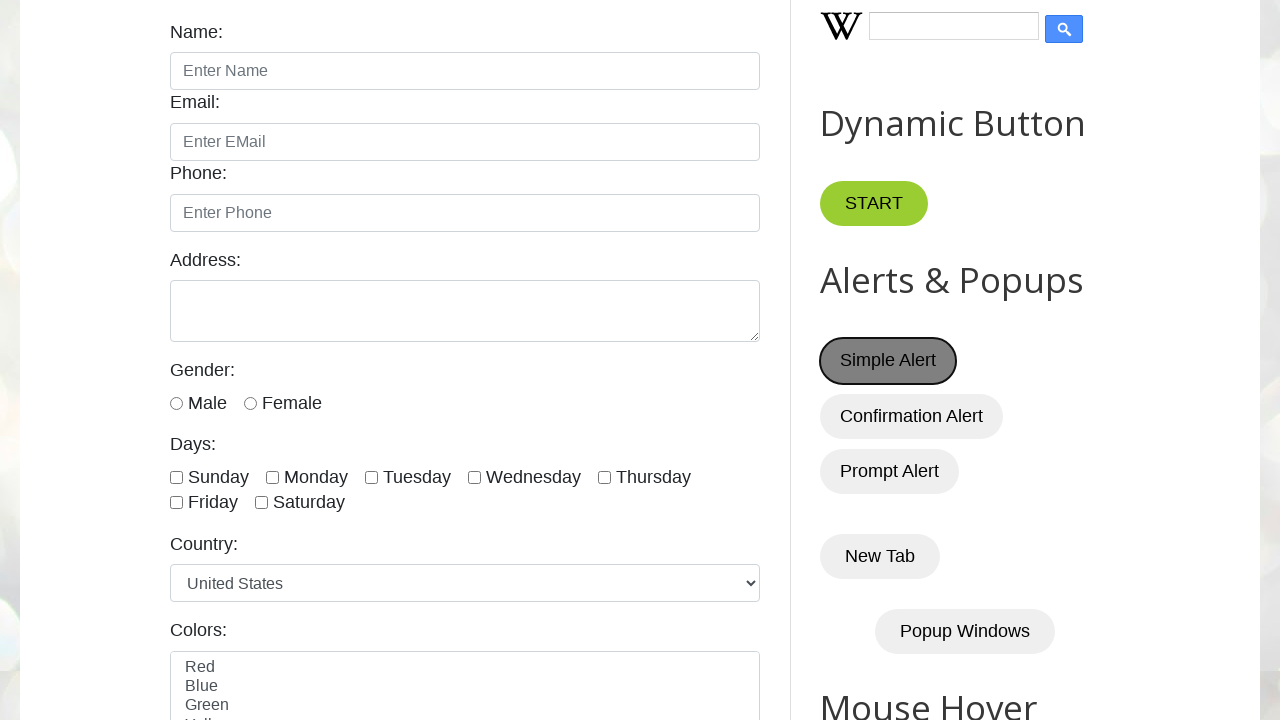

Set up one-time dialog handler to accept next alert
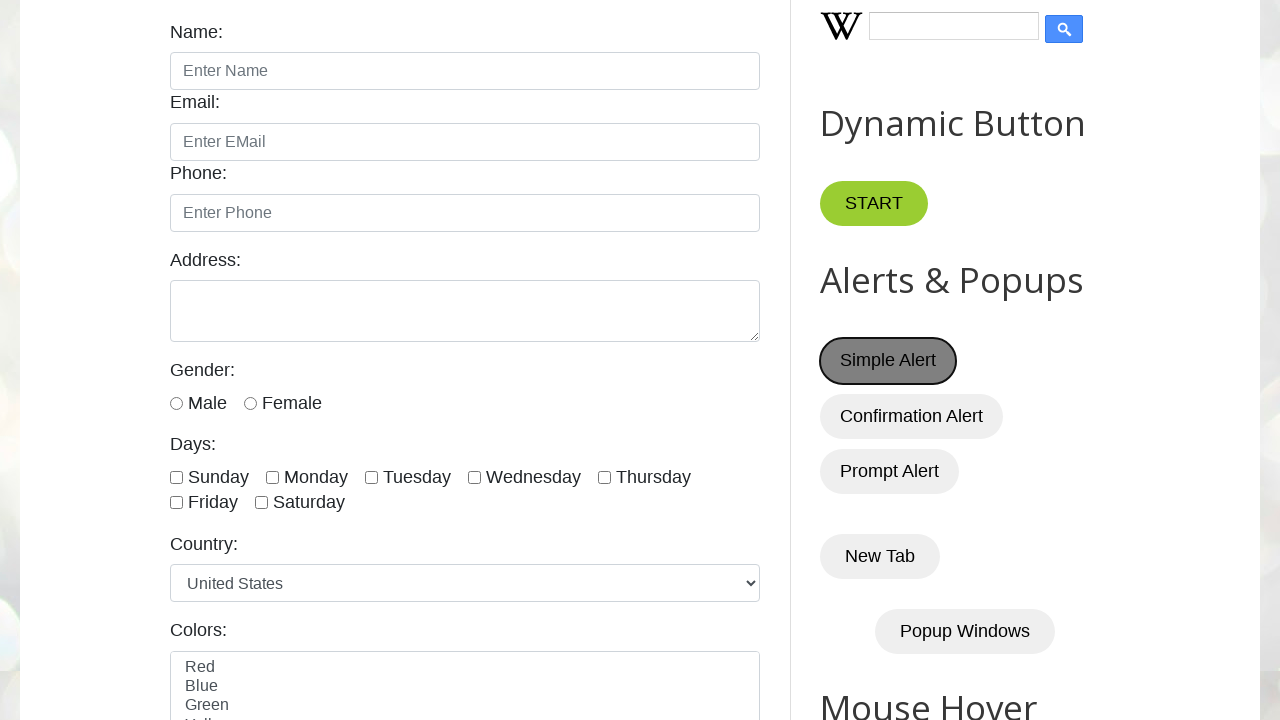

Clicked button to trigger alert dialog, dialog was accepted at (888, 361) on xpath=//*[@id='HTML9']/div[1]/button
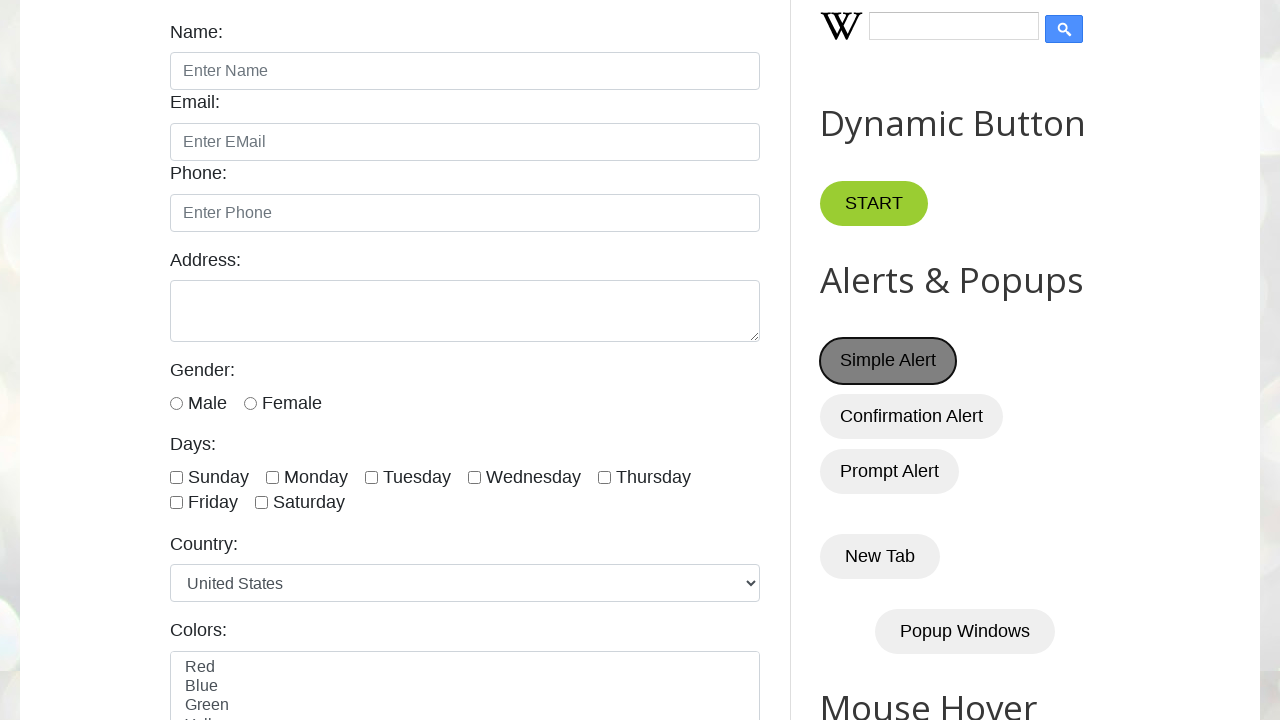

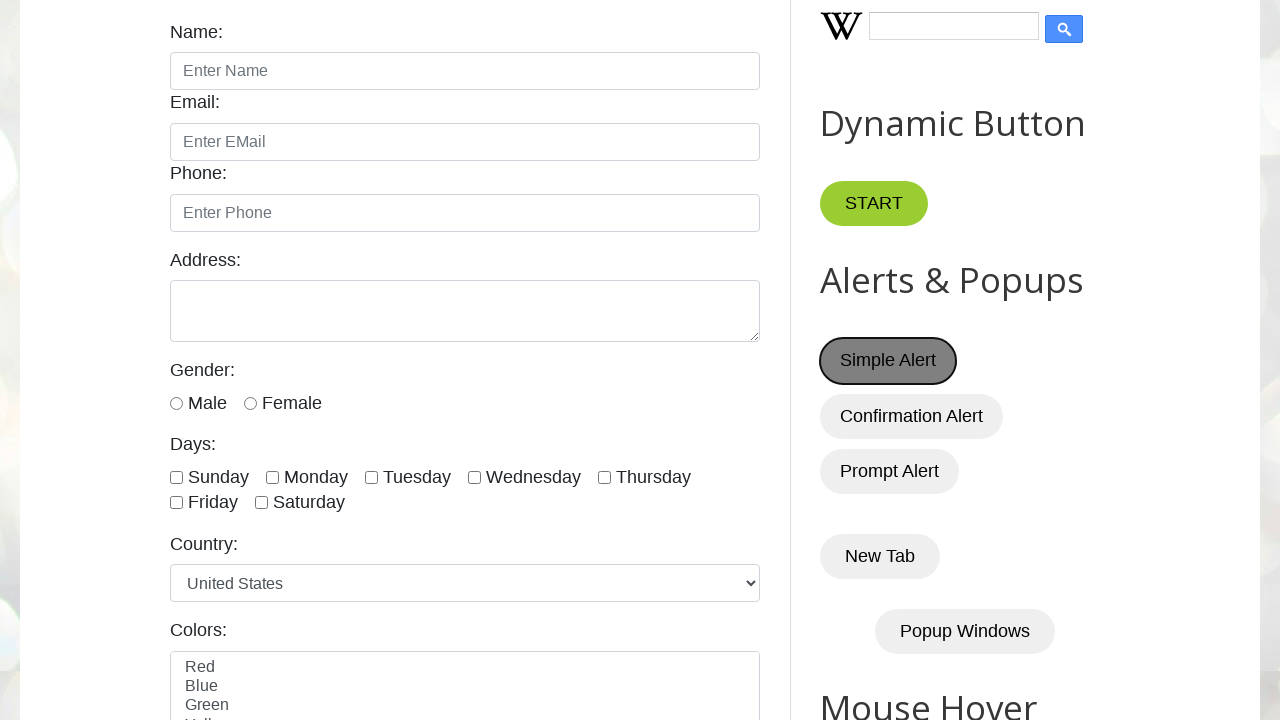